Tests the Swiggy food delivery website by entering a location in the location search field to search for restaurants in that area.

Starting URL: https://www.swiggy.com/

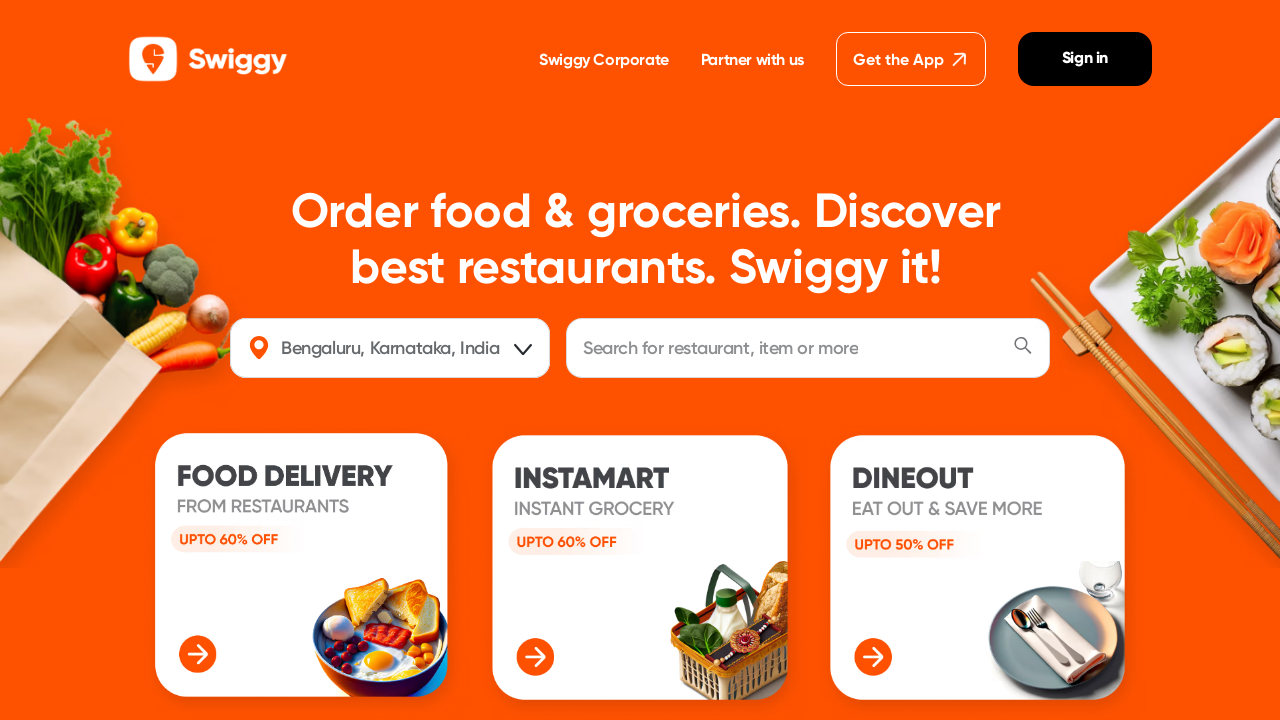

Filled location search field with 'Velachery' to search for restaurants on #location
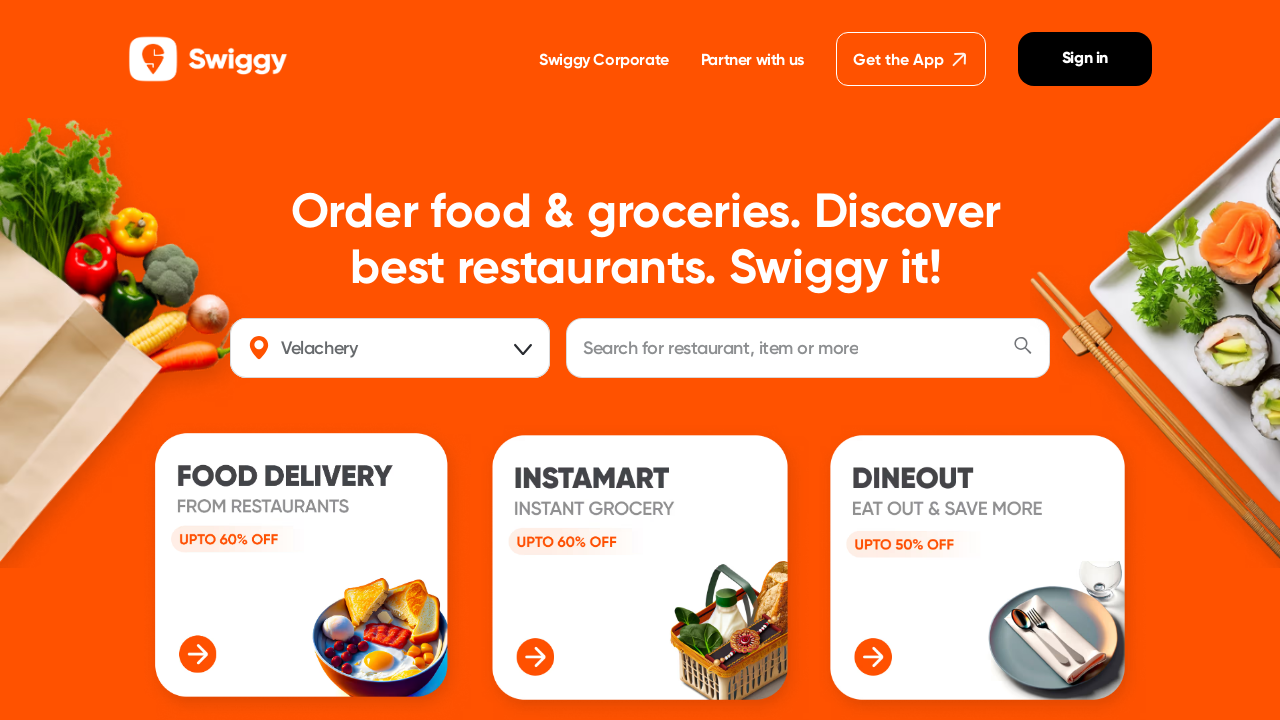

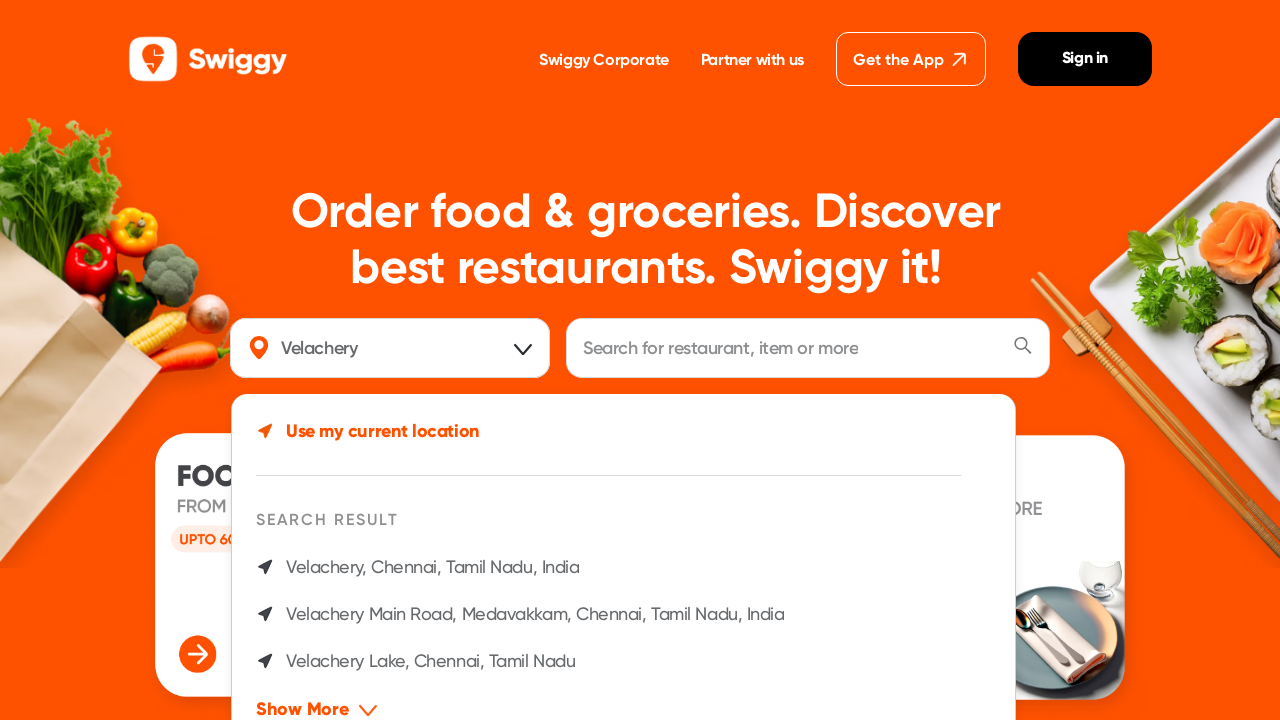